Tests AJAX functionality by clicking a button and waiting for the dynamically loaded content to appear

Starting URL: http://www.uitestingplayground.com/ajax

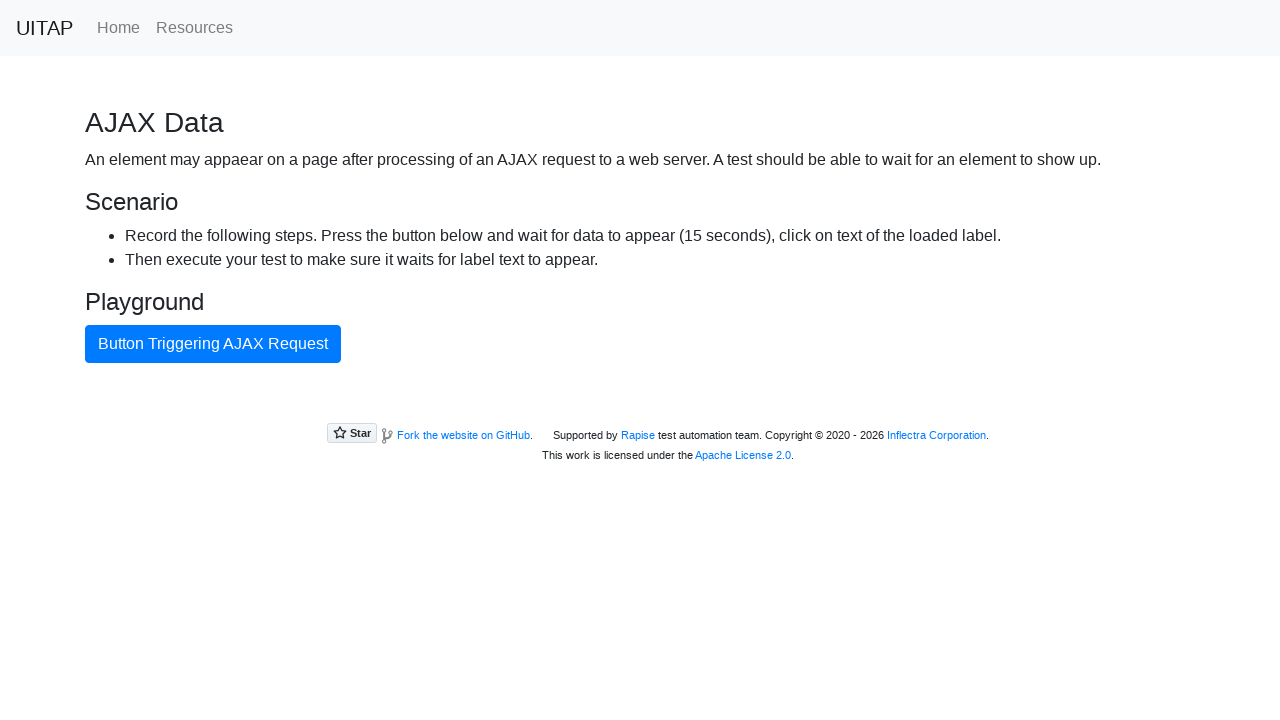

Clicked the AJAX button to trigger dynamic content loading at (213, 344) on #ajaxButton
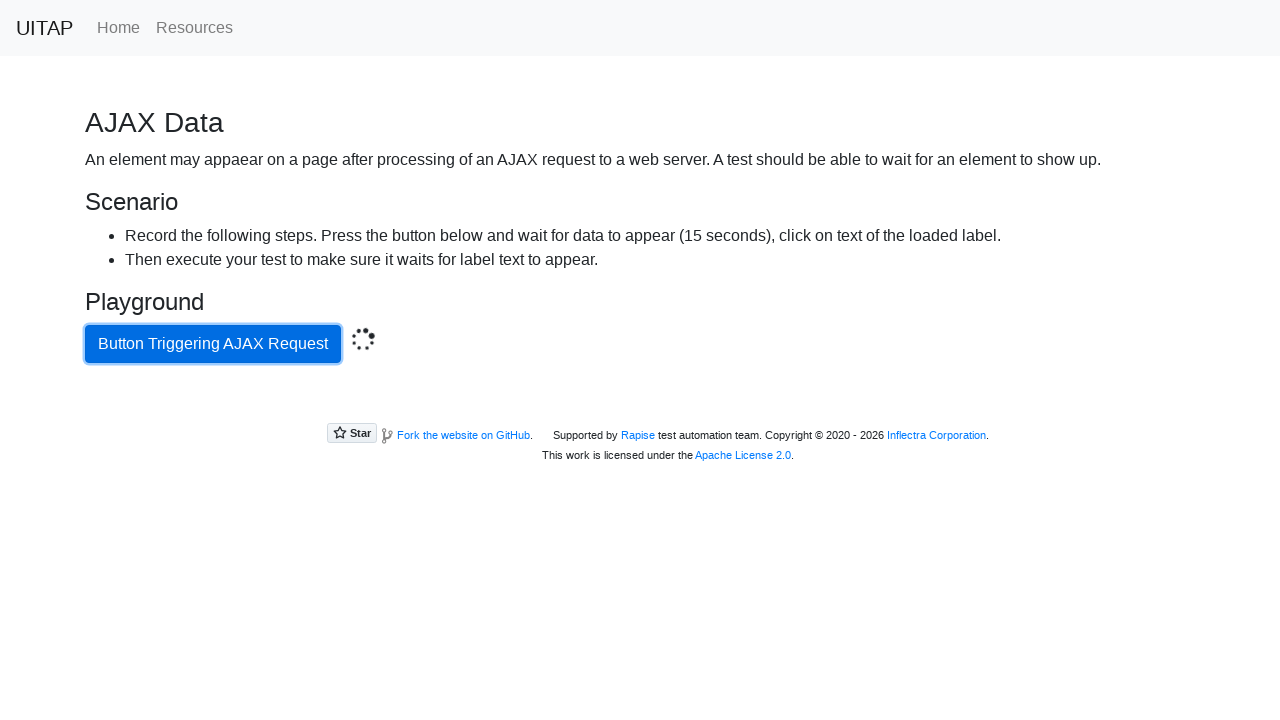

Waited for success message to appear after AJAX call completed
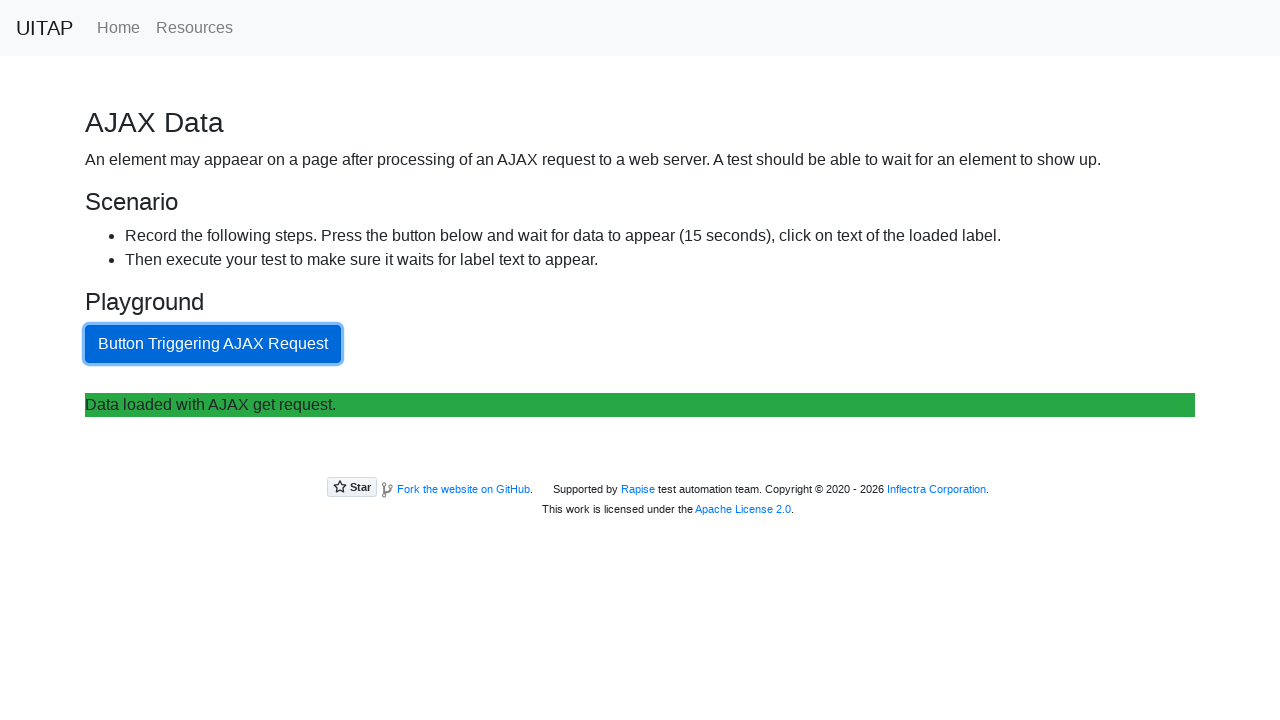

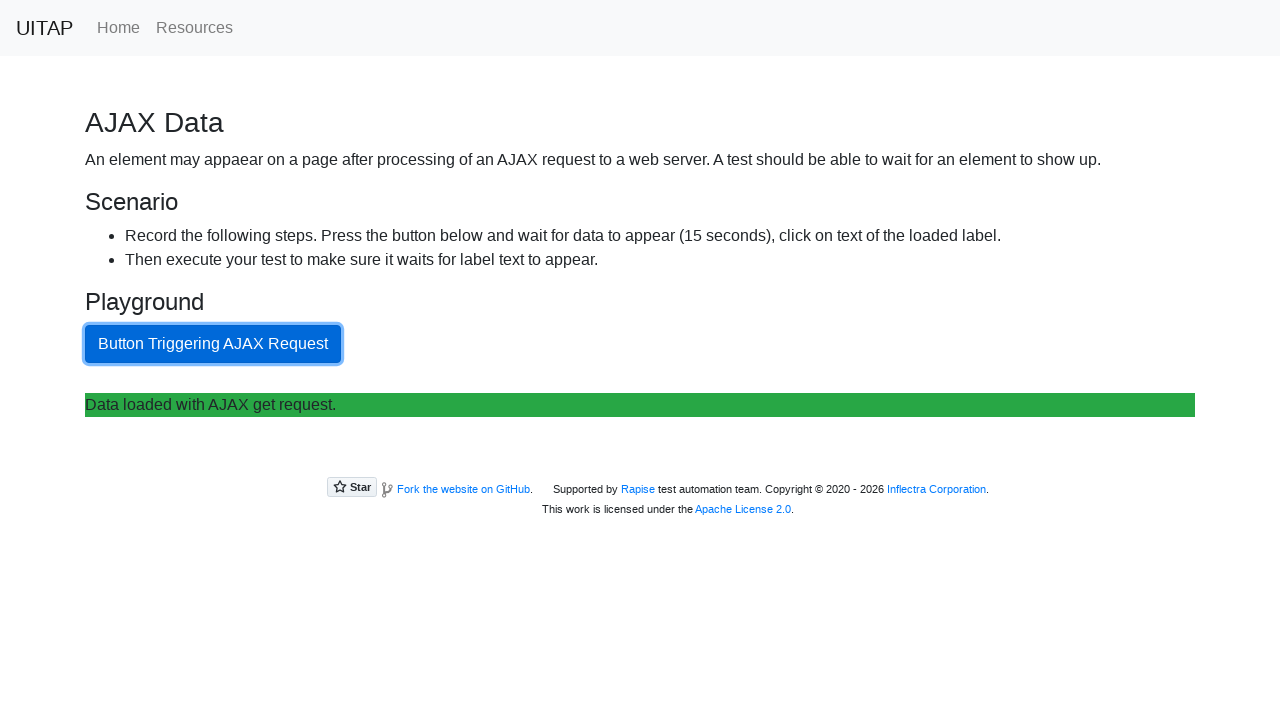